Verifies text and attributes of elements on the NextBaseCRM login page including the "Remember me" checkbox label and "Forgot password" link

Starting URL: https://login1.nextbasecrm.com

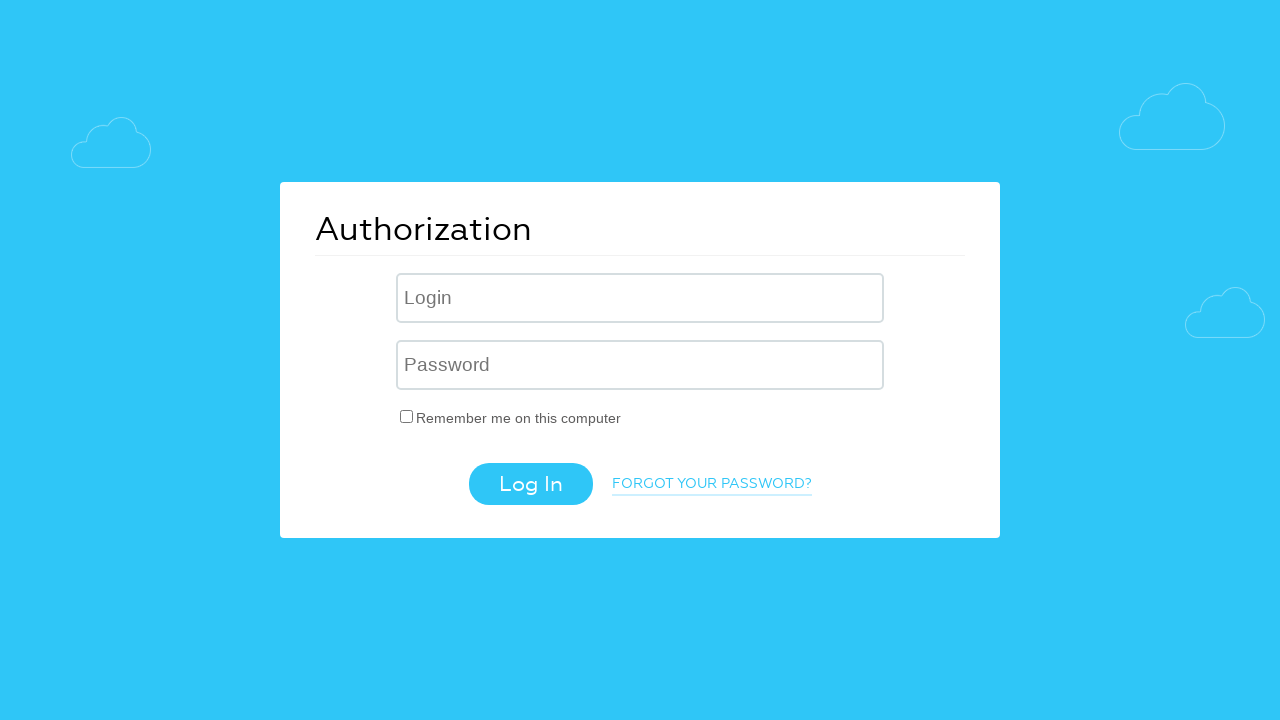

Located 'Remember me' checkbox label element
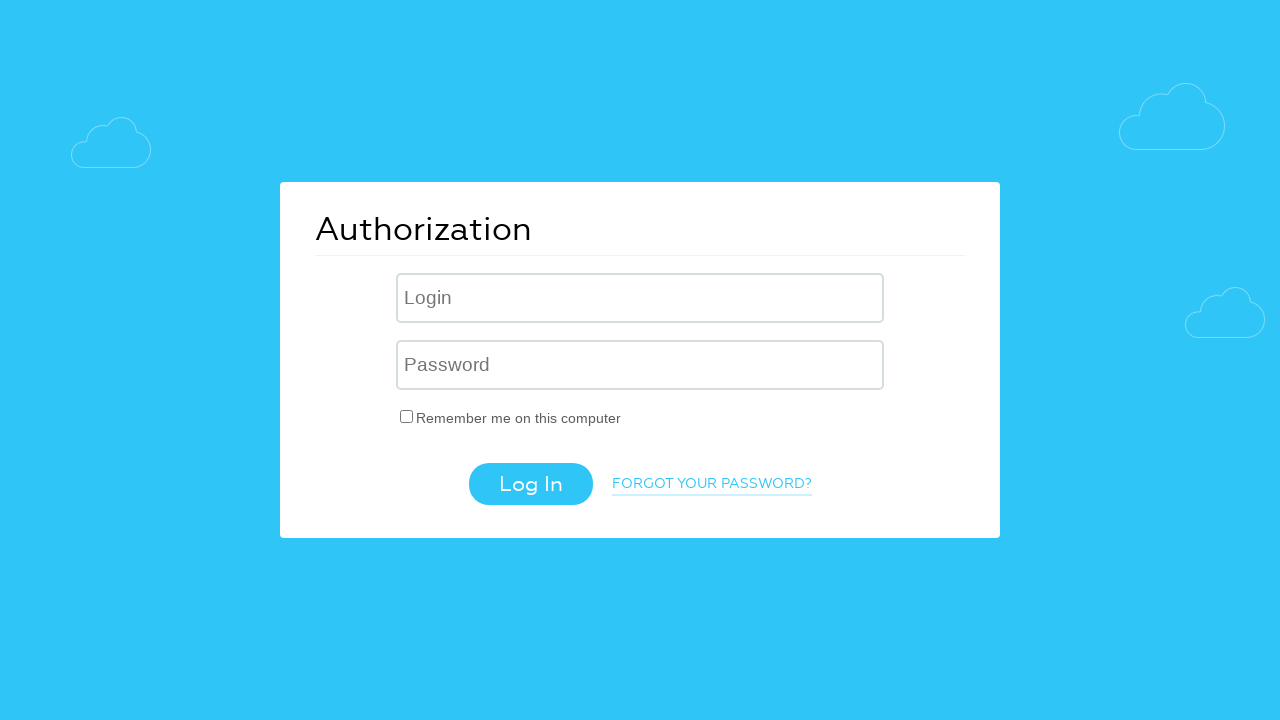

Verified 'Remember me' checkbox label text matches 'Remember me on this computer'
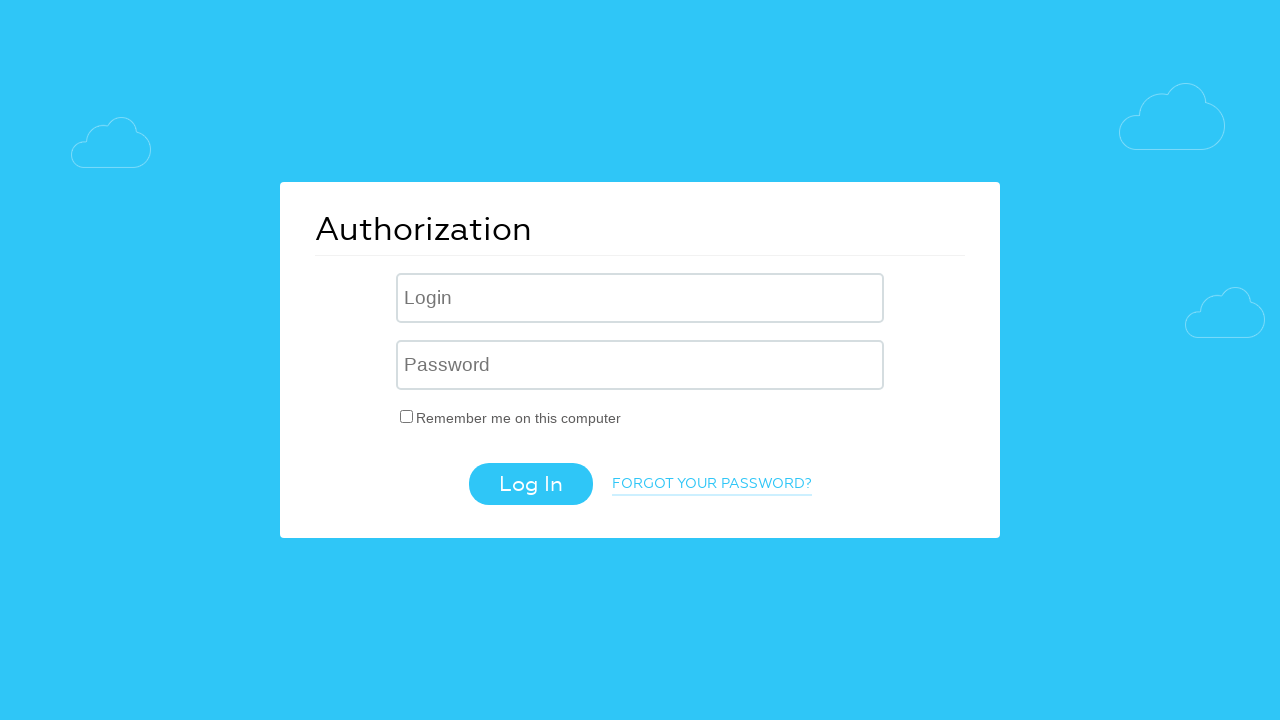

Located 'Forgot password' link element
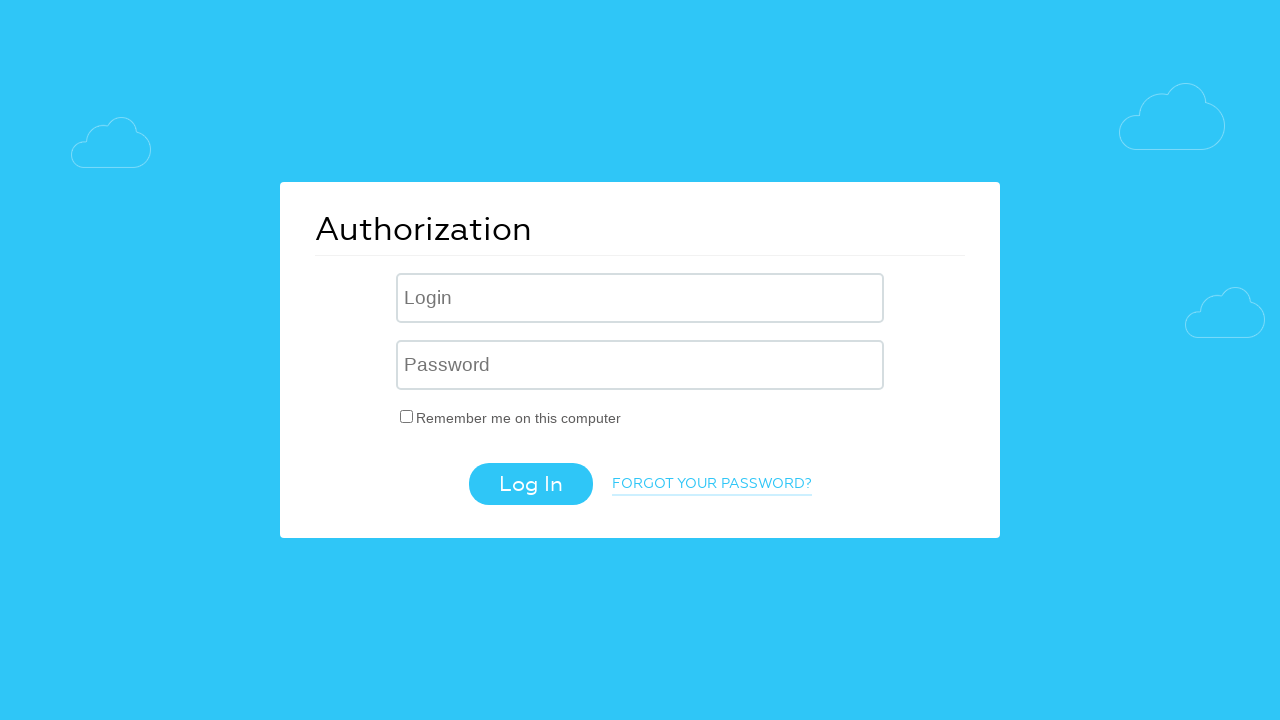

Retrieved and converted 'Forgot password' link text to lowercase
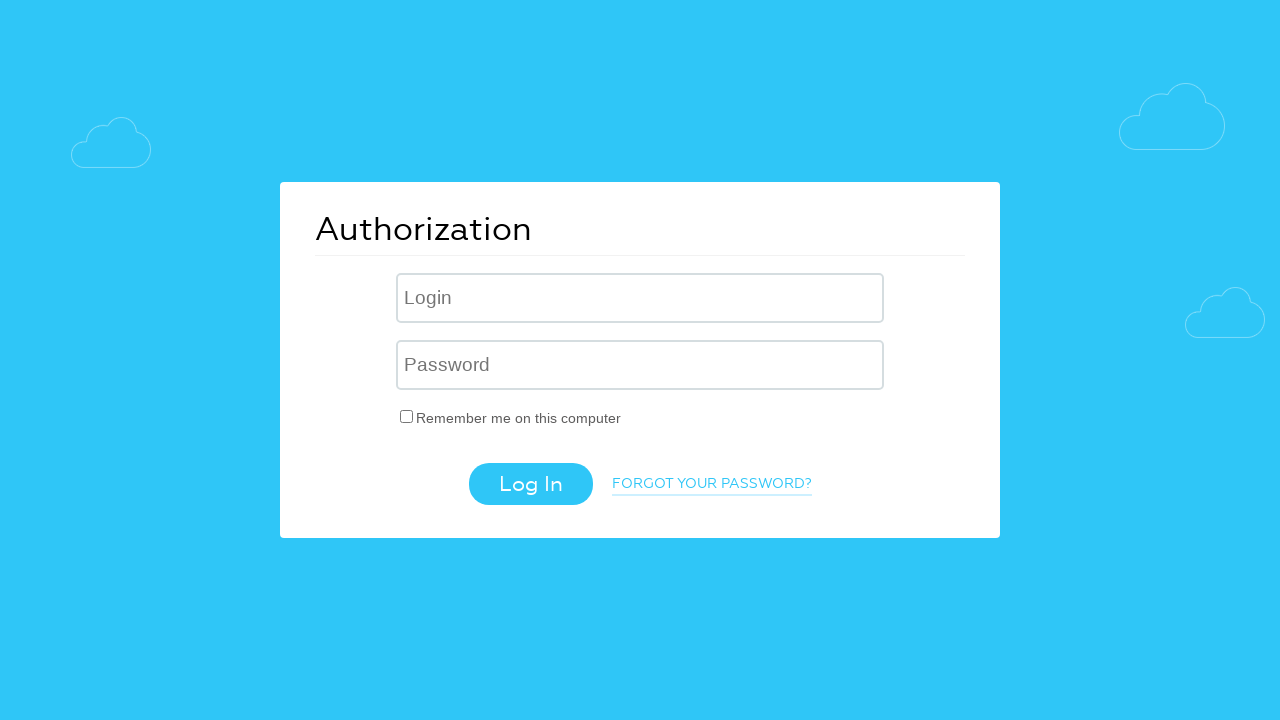

Verified 'Forgot password' link text matches 'forgot your password?' (case-insensitive)
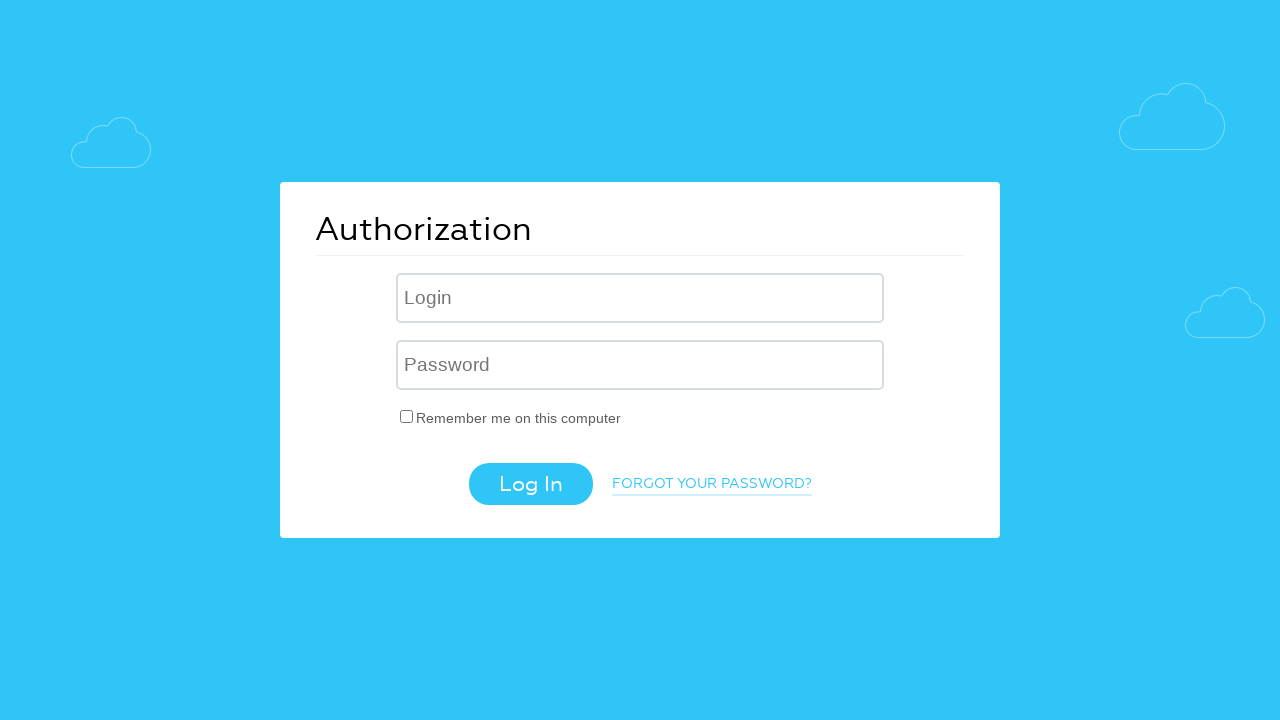

Retrieved 'href' attribute from 'Forgot password' link
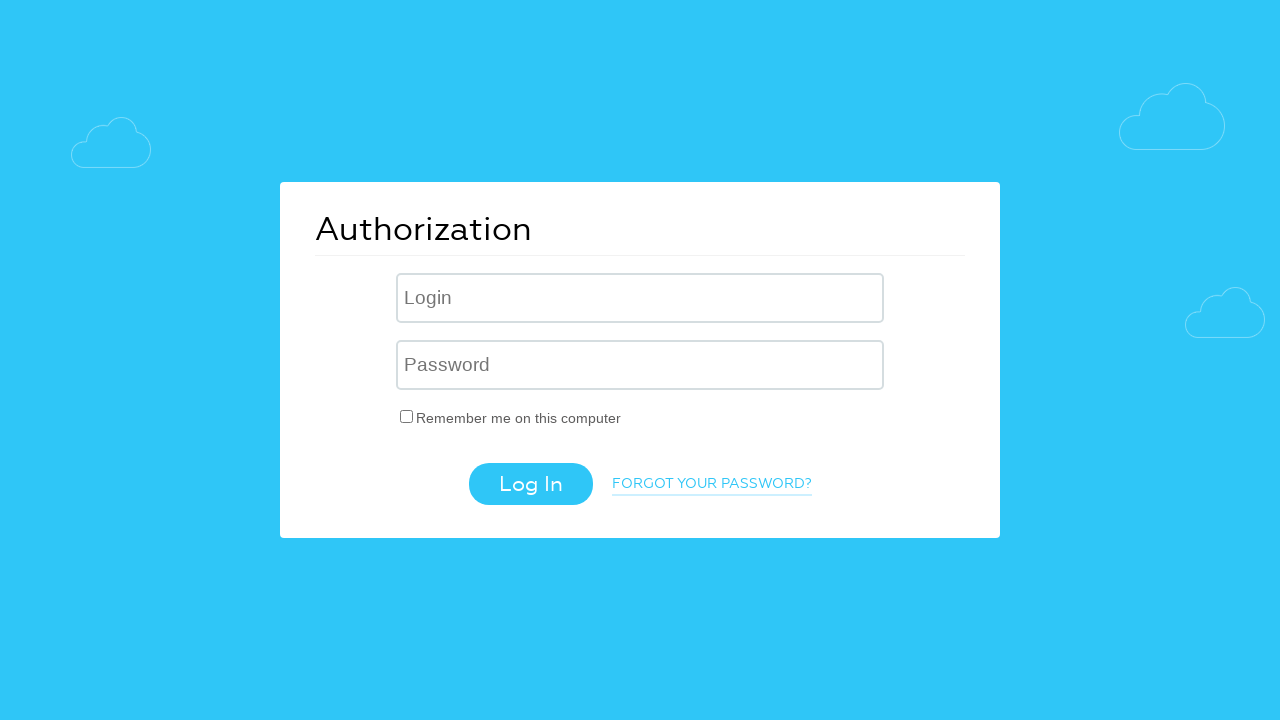

Verified 'Forgot password' href contains 'forgot_password=yes' parameter
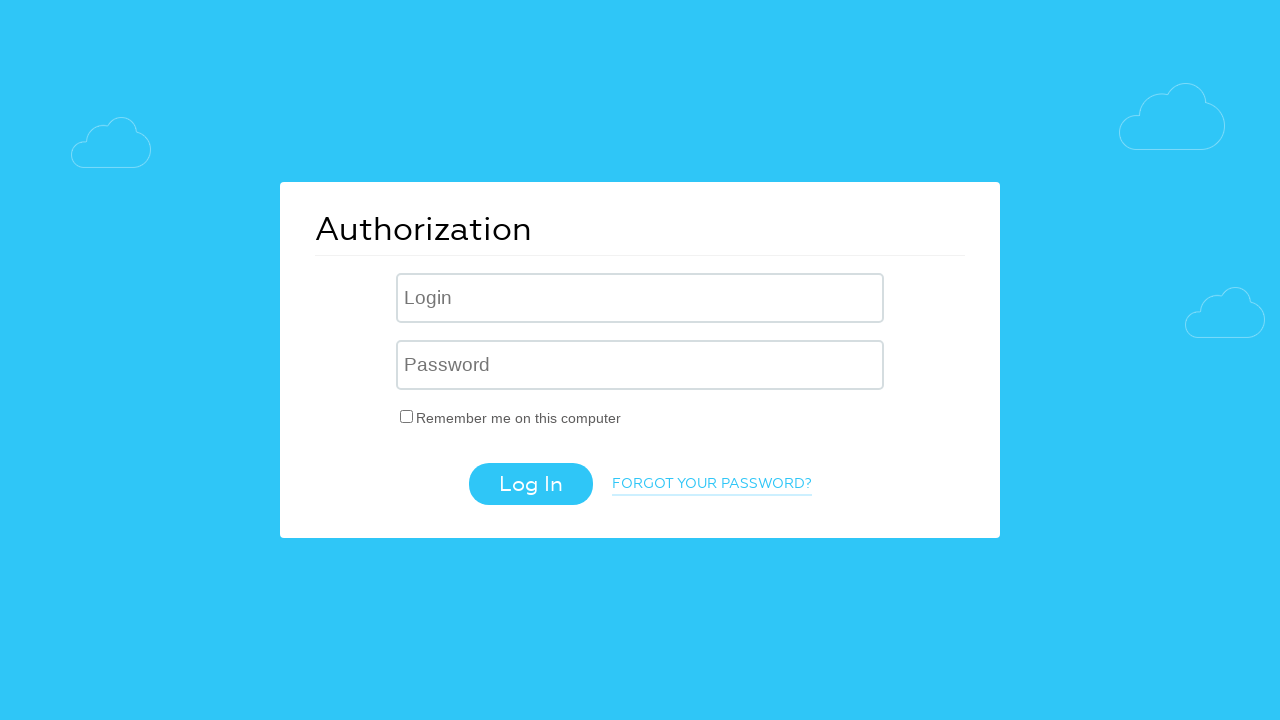

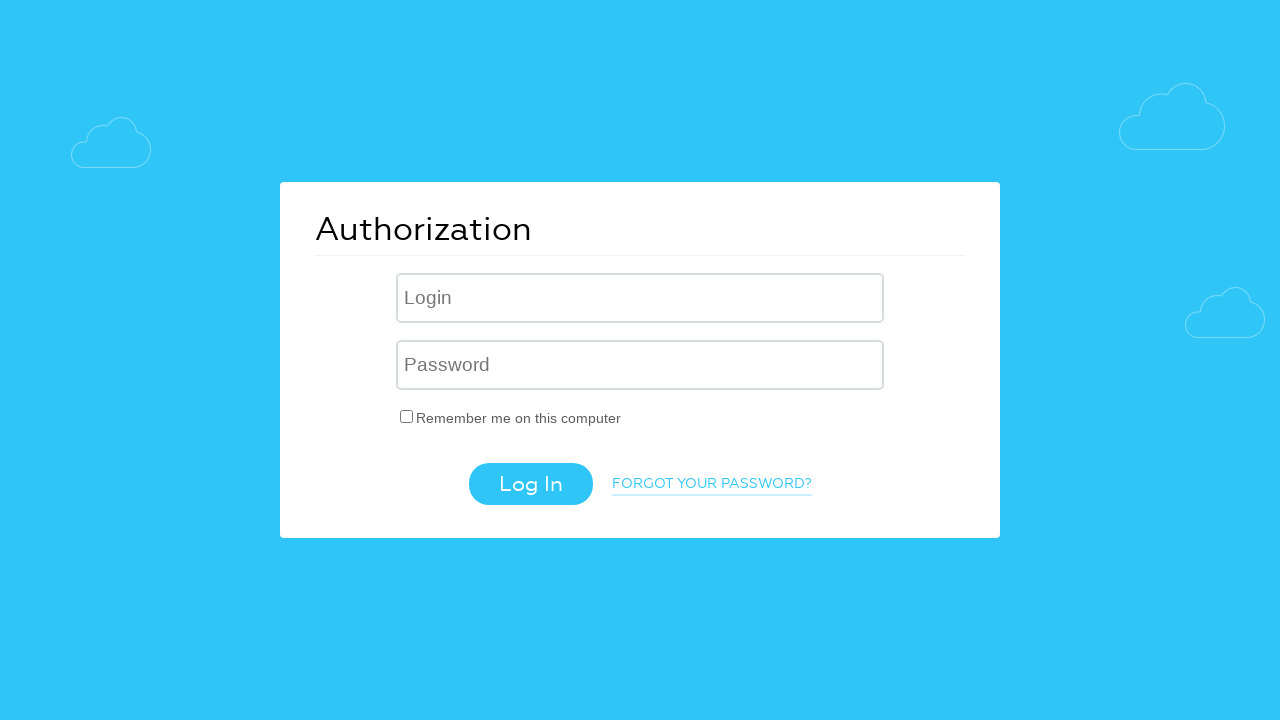